Navigates to the cooltesters.com website and verifies the page loads successfully

Starting URL: https://www.cooltesters.com

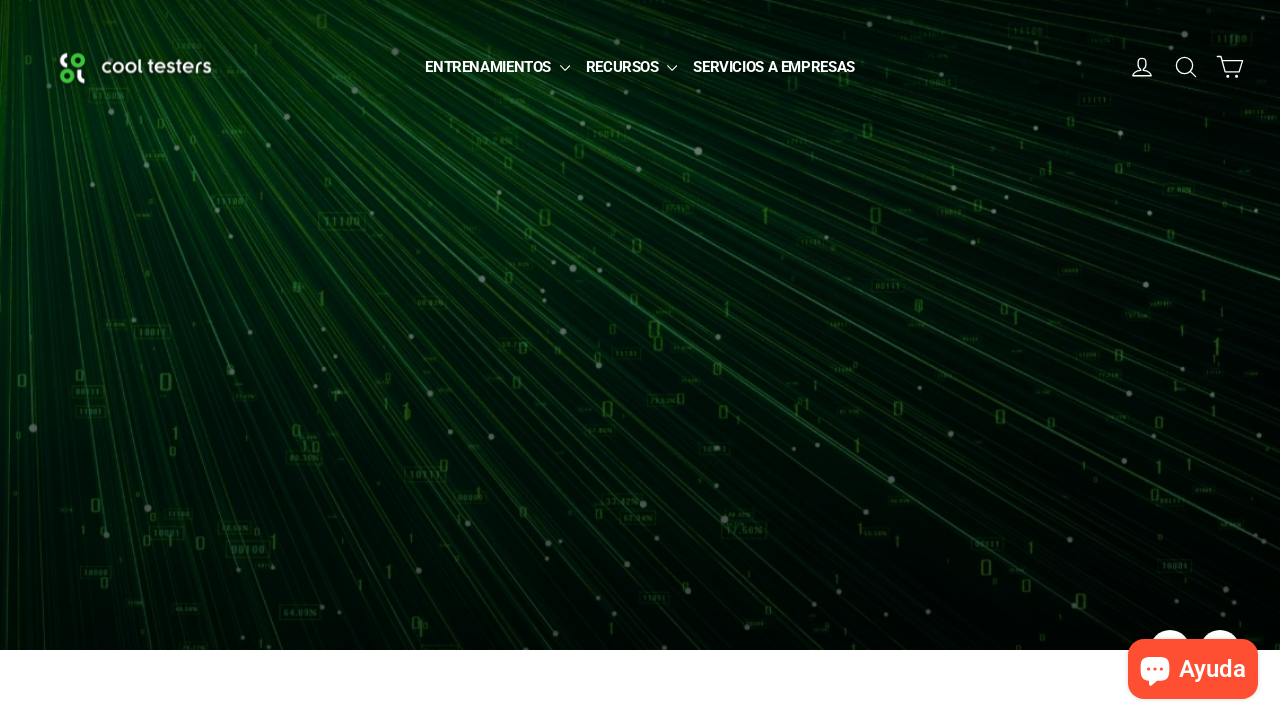

Waited for page DOM to be fully loaded
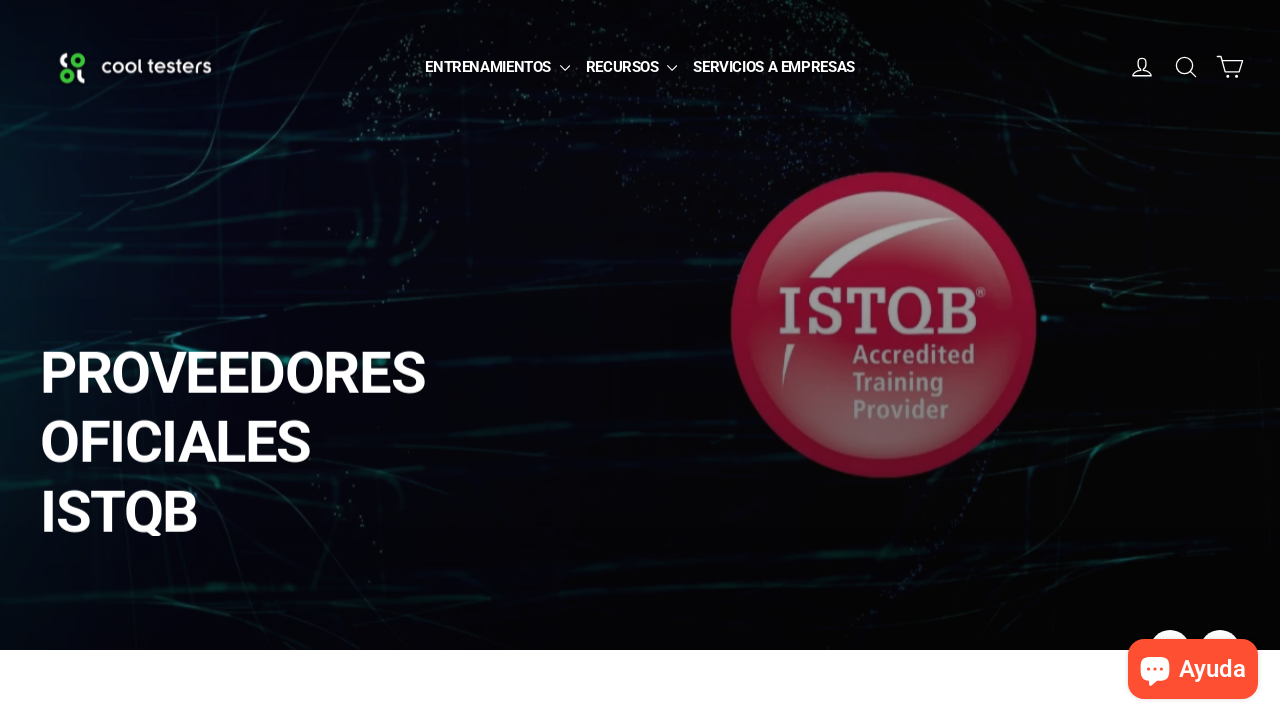

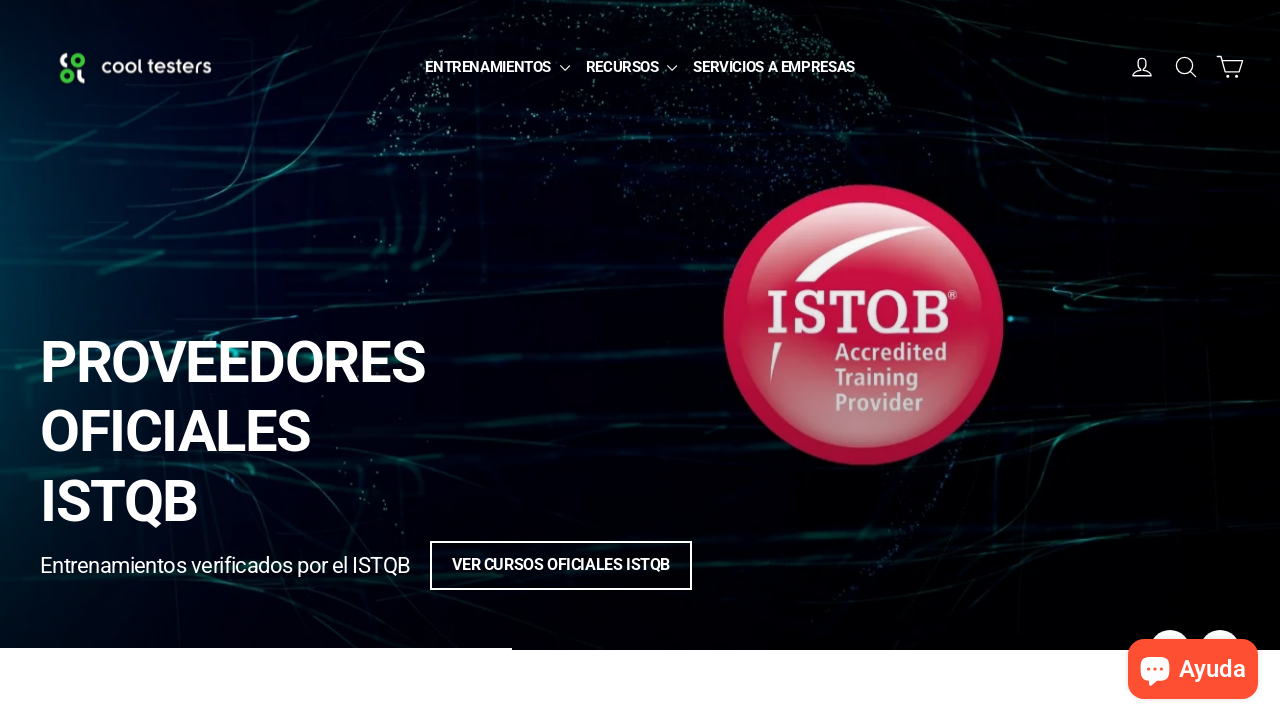